Tests unmarking items as complete by checking then unchecking a todo item

Starting URL: https://demo.playwright.dev/todomvc

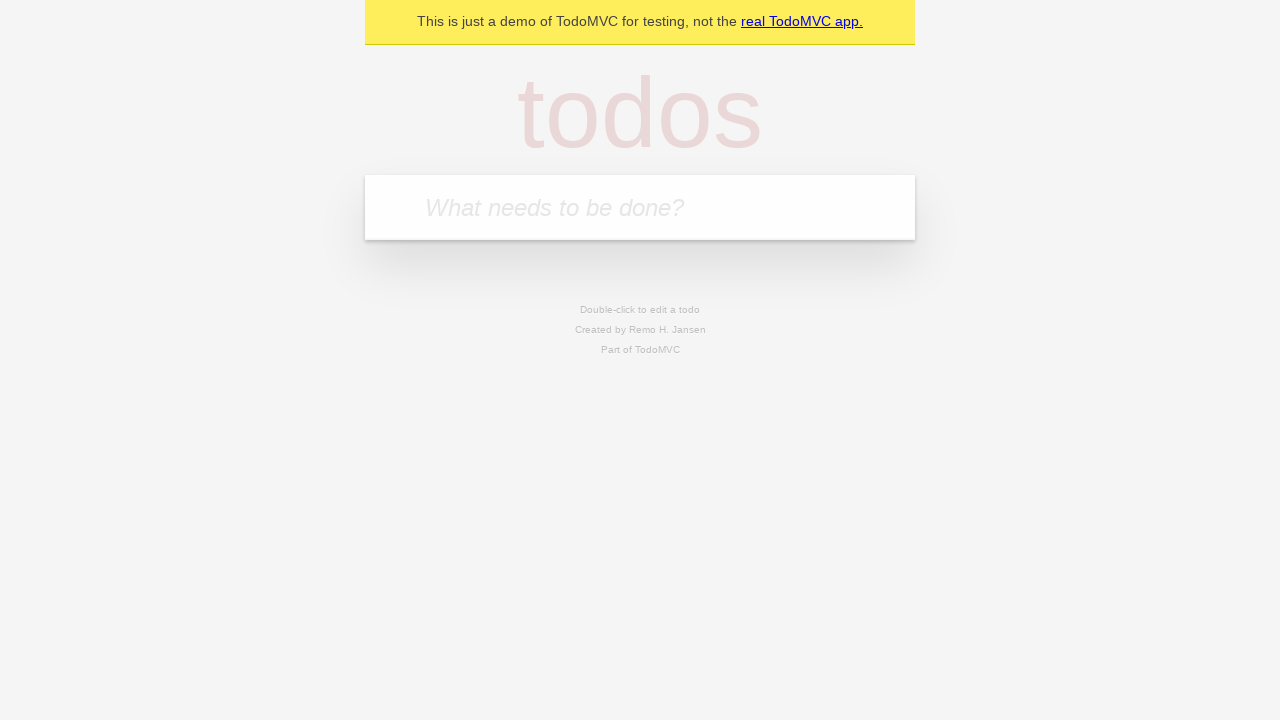

Located the todo input field
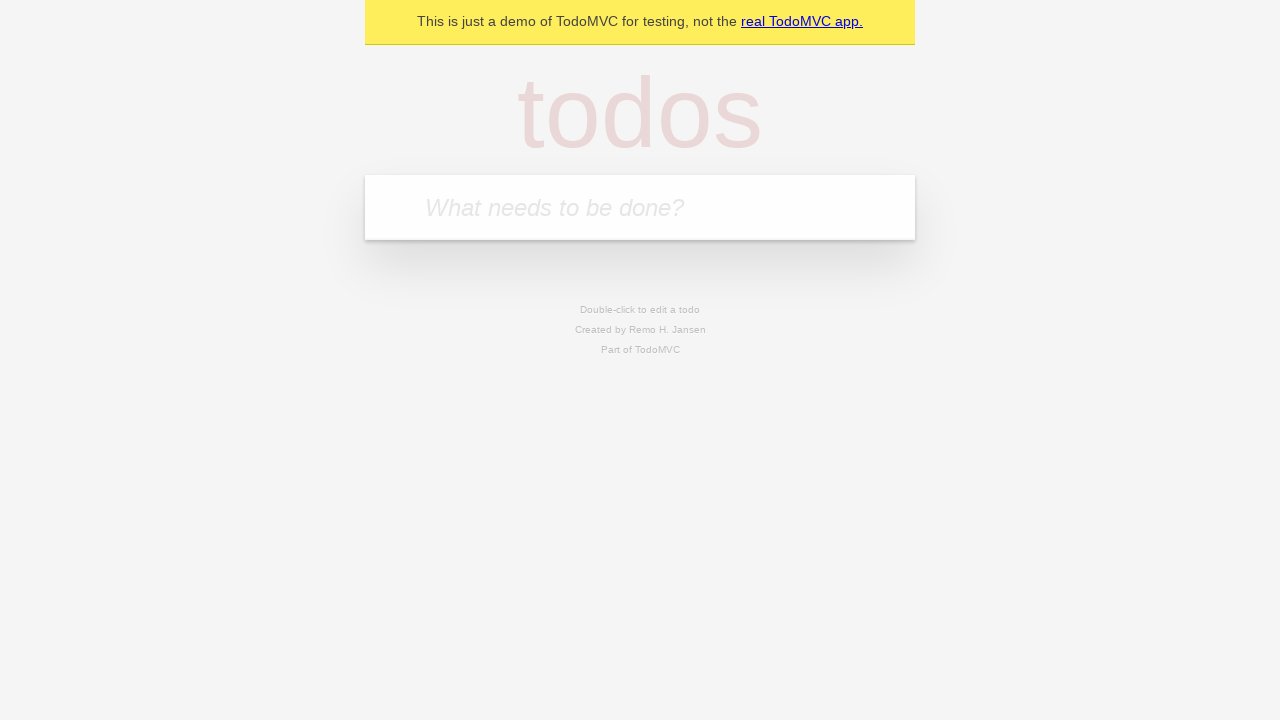

Filled first todo item 'buy some cheese' on internal:attr=[placeholder="What needs to be done?"i]
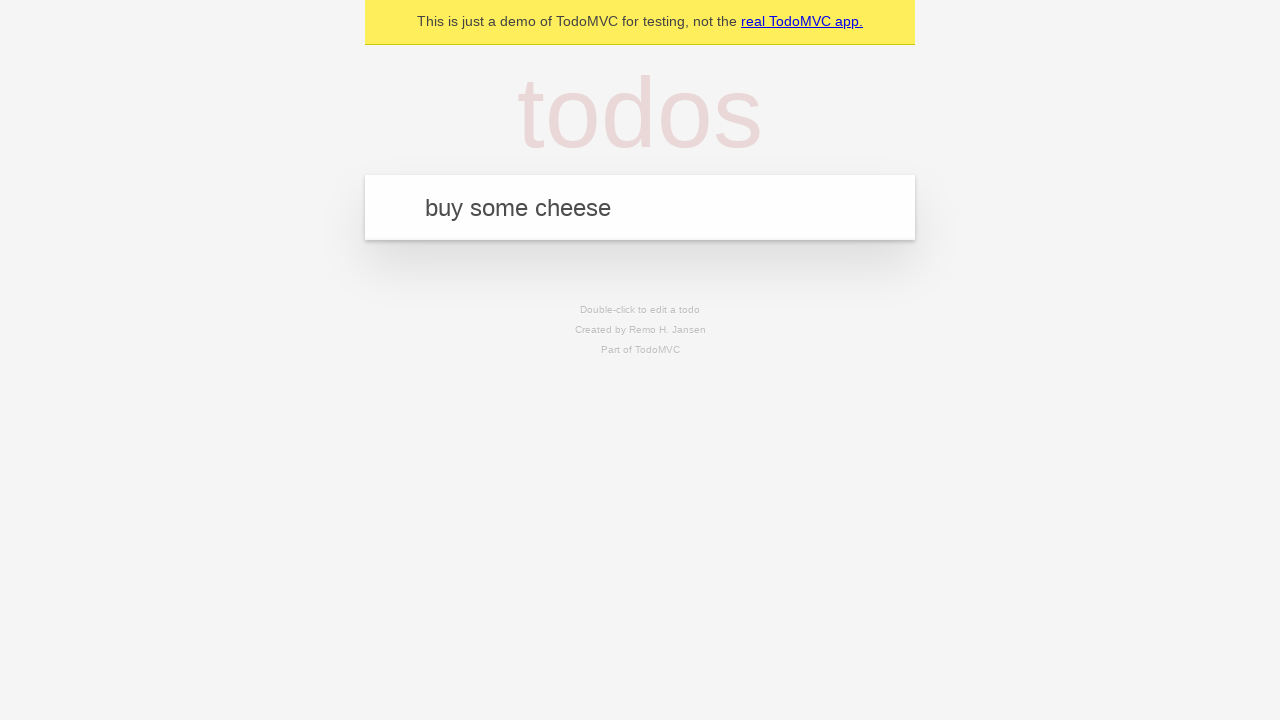

Pressed Enter to add first todo item on internal:attr=[placeholder="What needs to be done?"i]
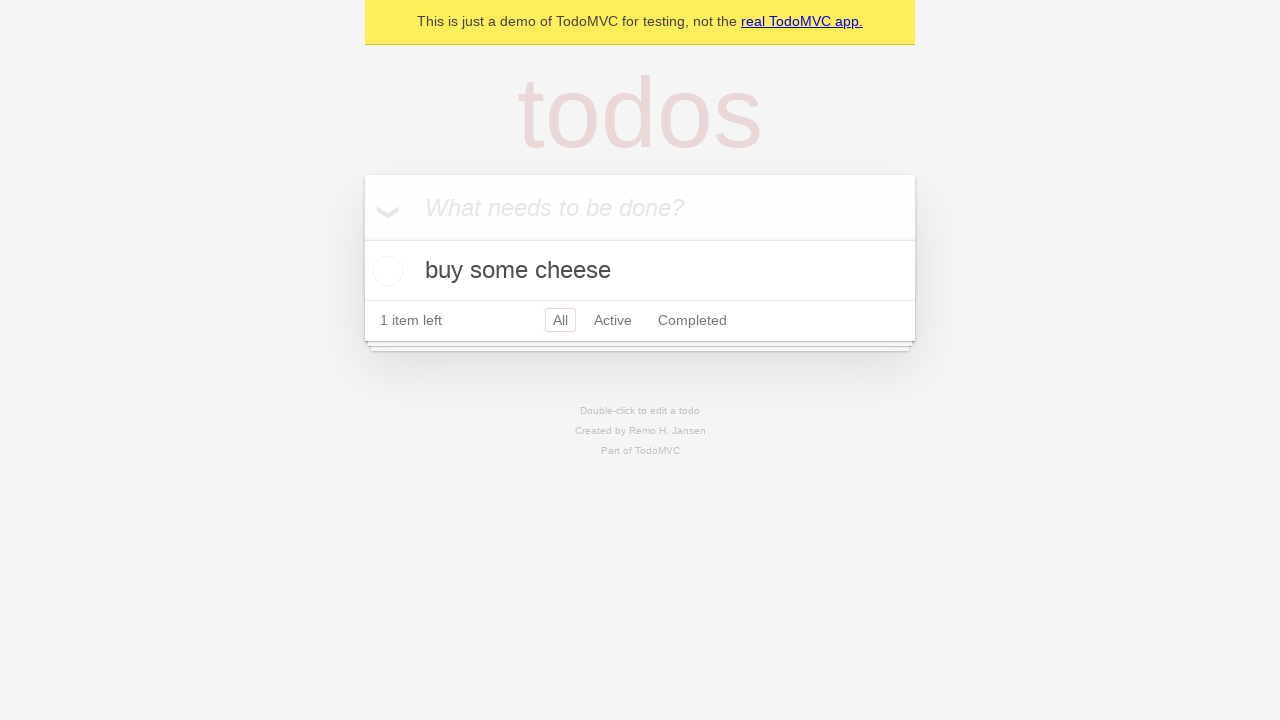

Filled second todo item 'feed the cat' on internal:attr=[placeholder="What needs to be done?"i]
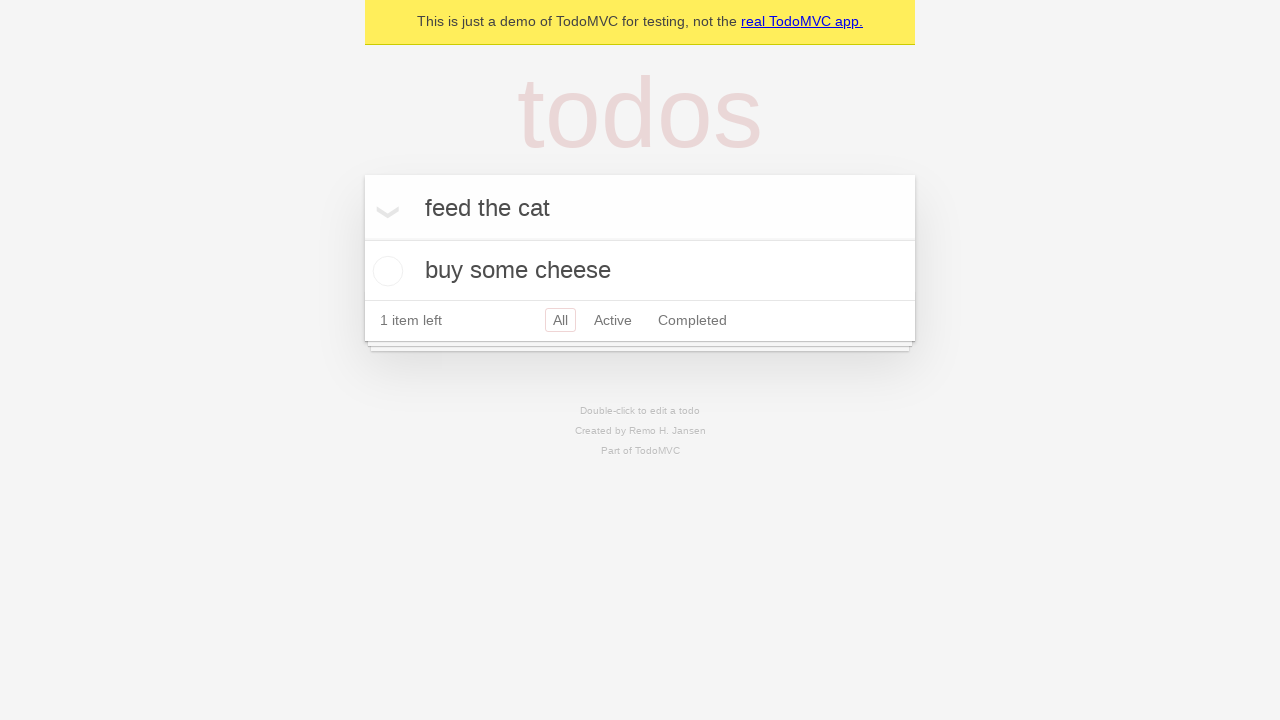

Pressed Enter to add second todo item on internal:attr=[placeholder="What needs to be done?"i]
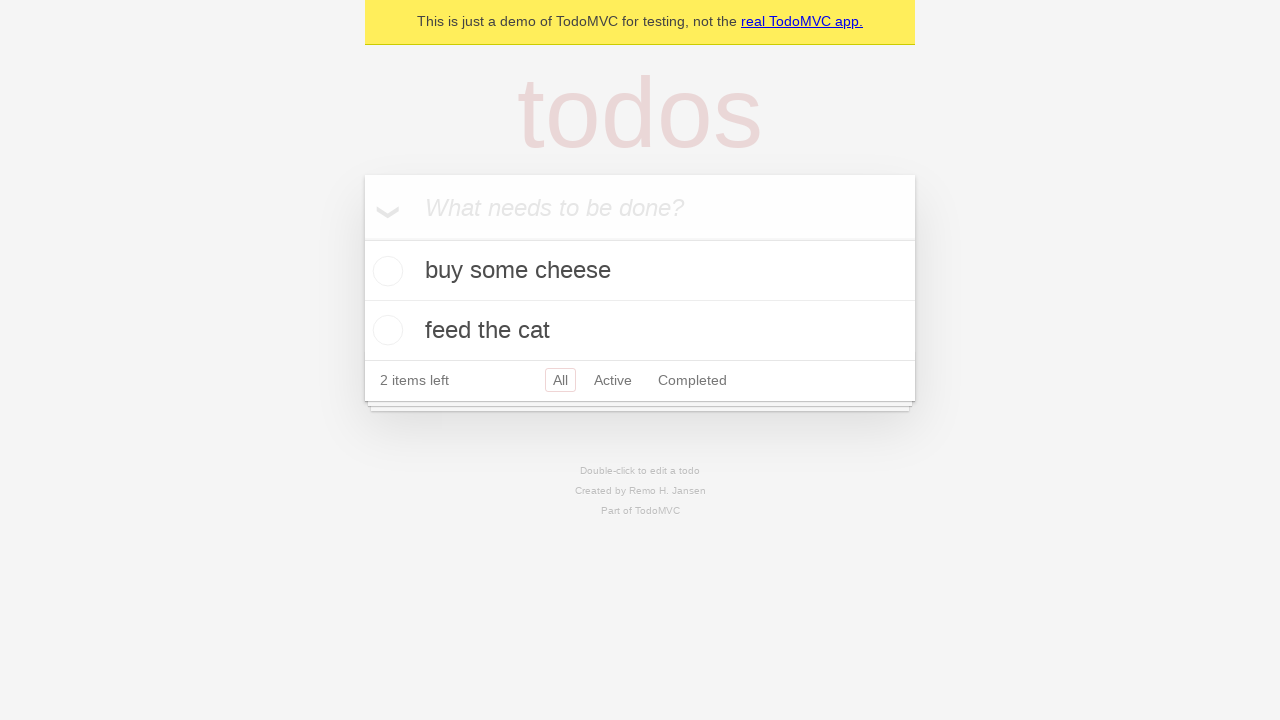

Waited for second todo item to load
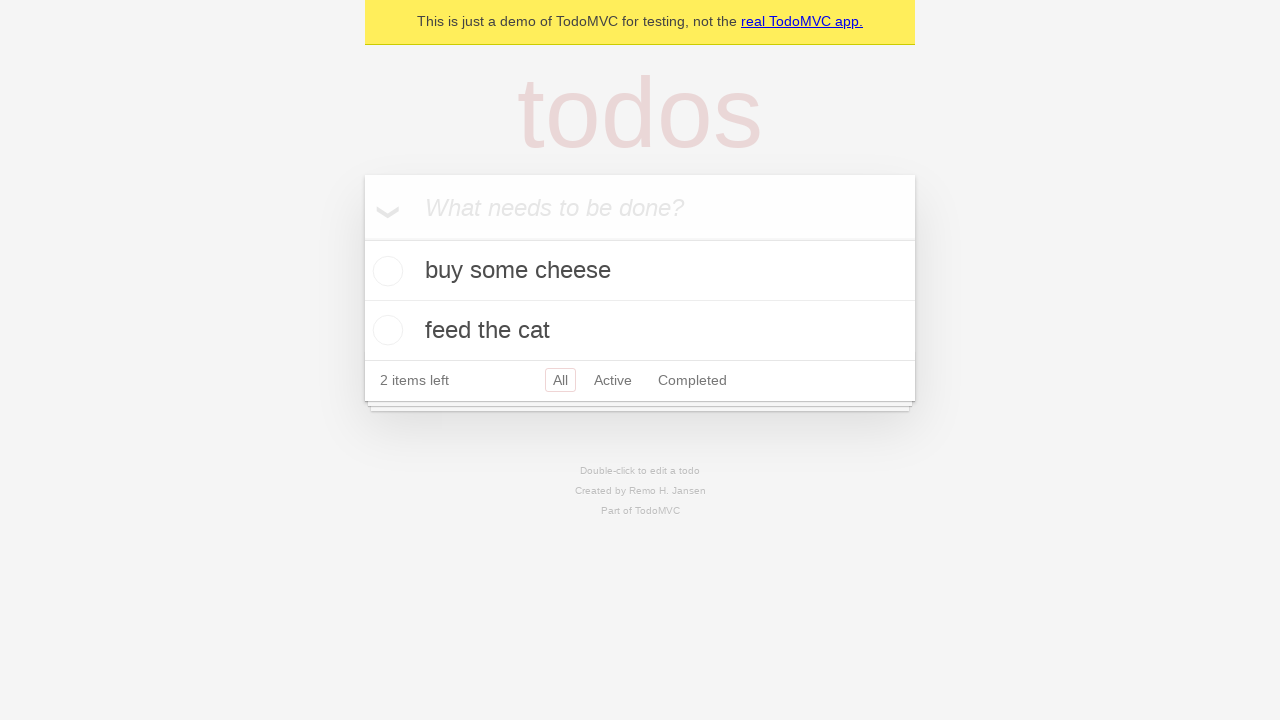

Located the first todo item
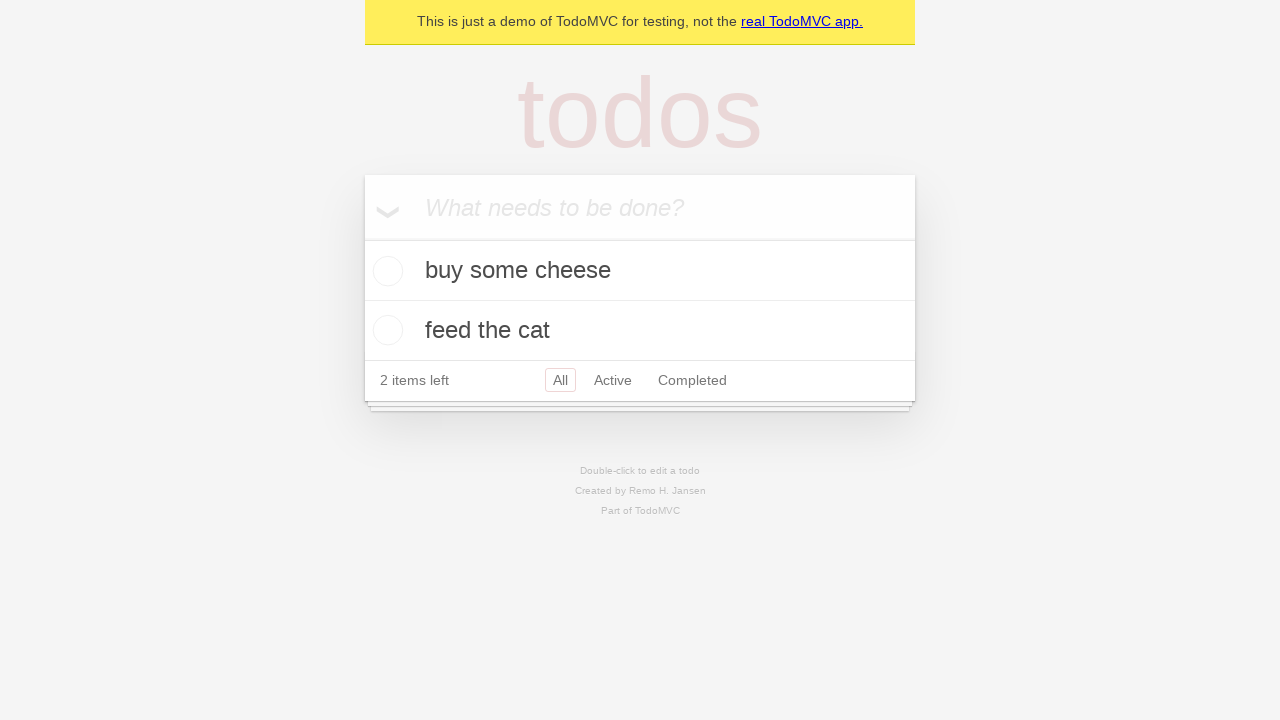

Located the checkbox for the first todo item
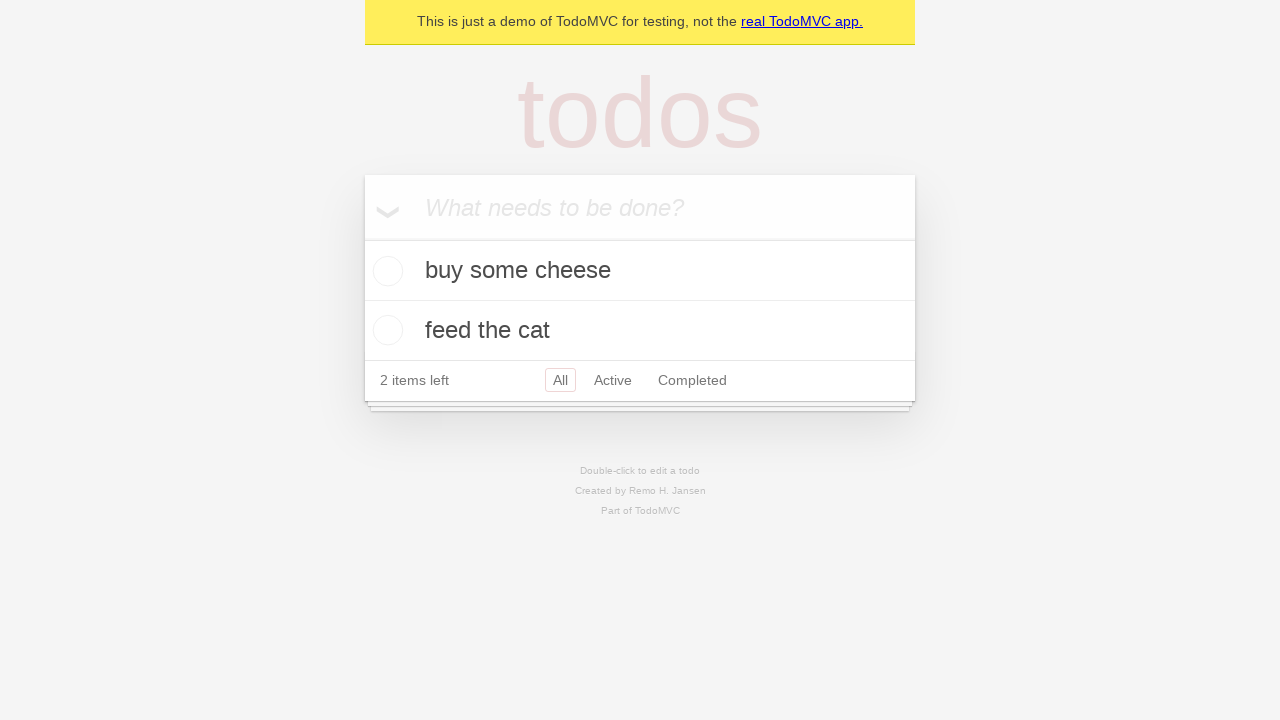

Checked the first todo item to mark it as complete at (385, 271) on internal:testid=[data-testid="todo-item"s] >> nth=0 >> internal:role=checkbox
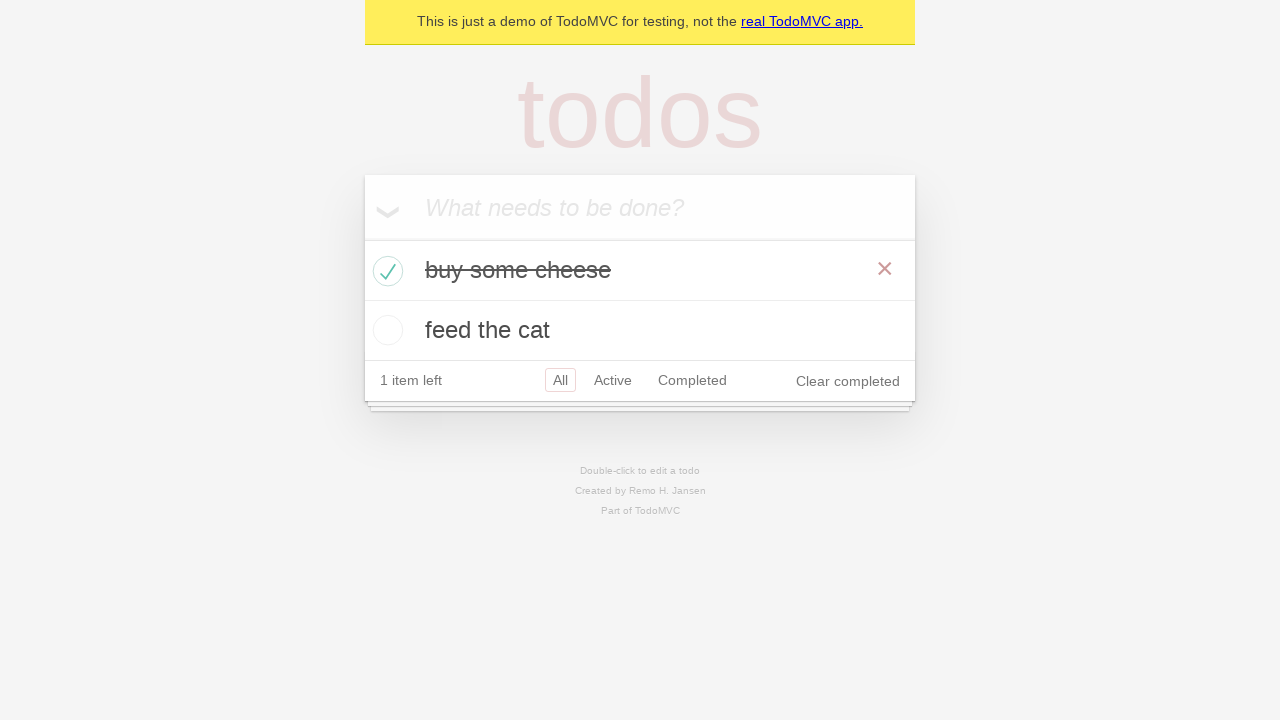

Unchecked the first todo item to mark it as incomplete at (385, 271) on internal:testid=[data-testid="todo-item"s] >> nth=0 >> internal:role=checkbox
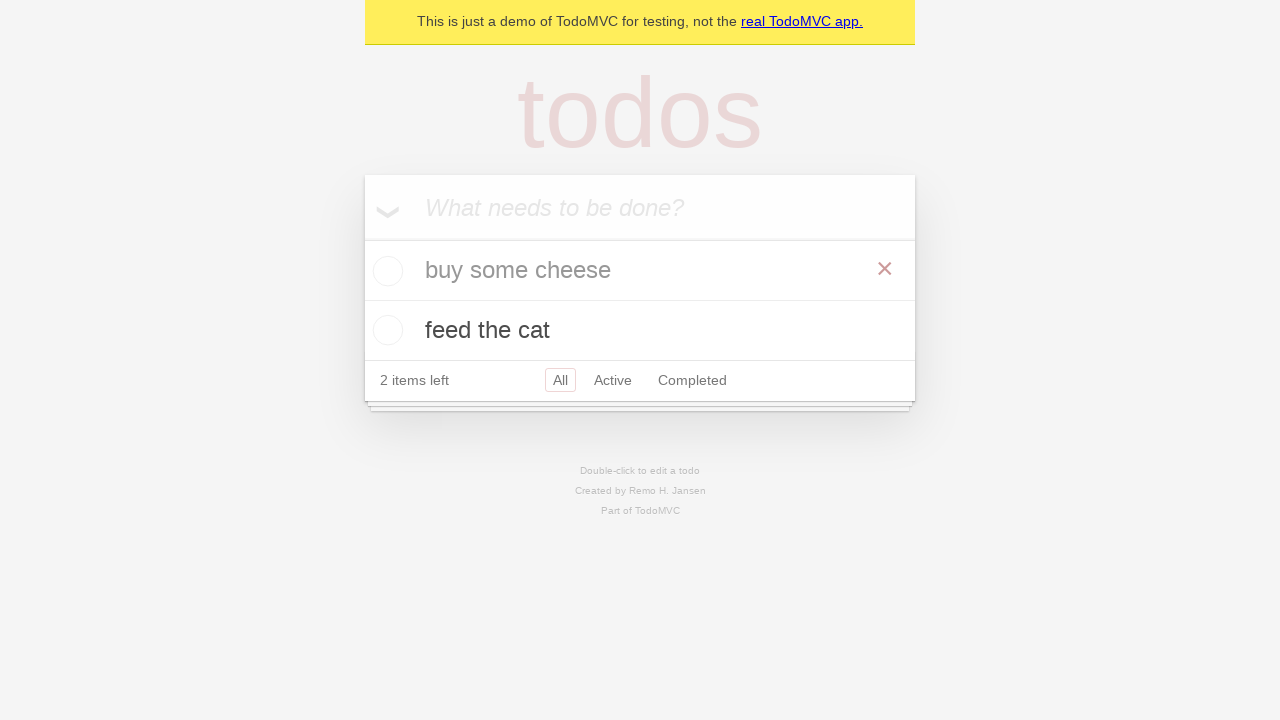

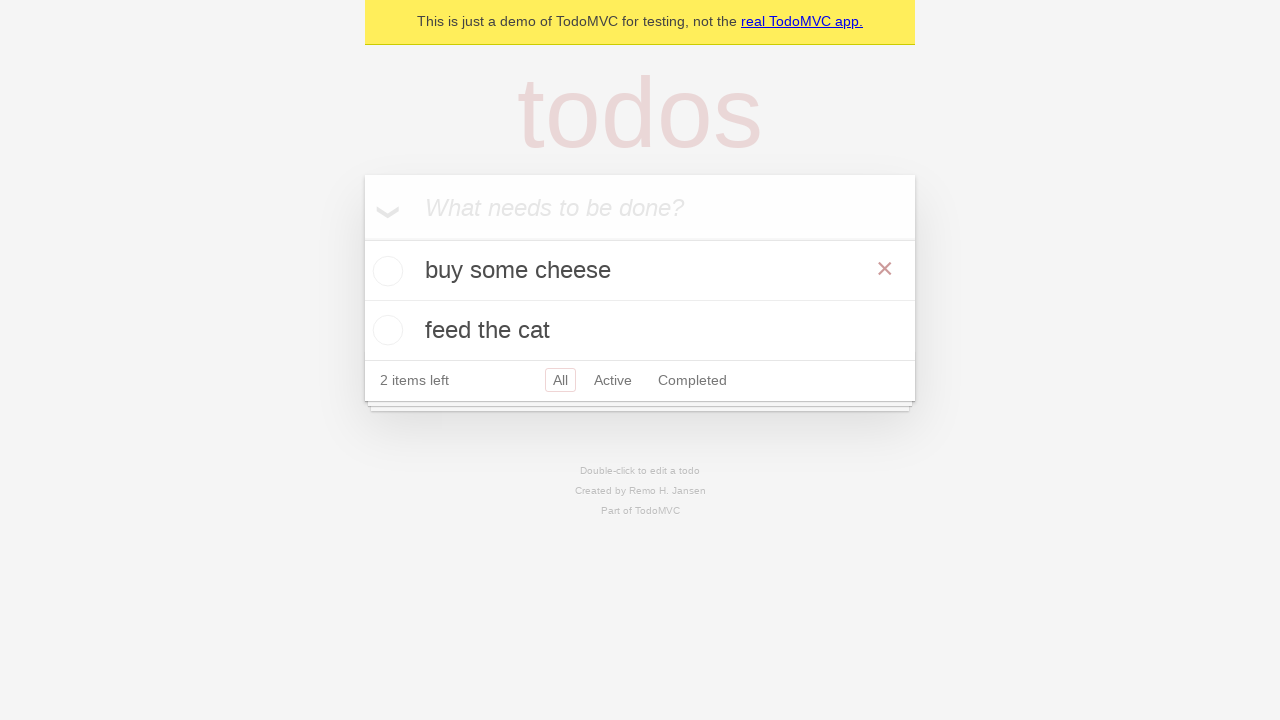